Solves a mathematical captcha by calculating a value from an element on the page, filling the answer, checking a checkbox, selecting a radio button, and submitting the form

Starting URL: http://suninjuly.github.io/math.html

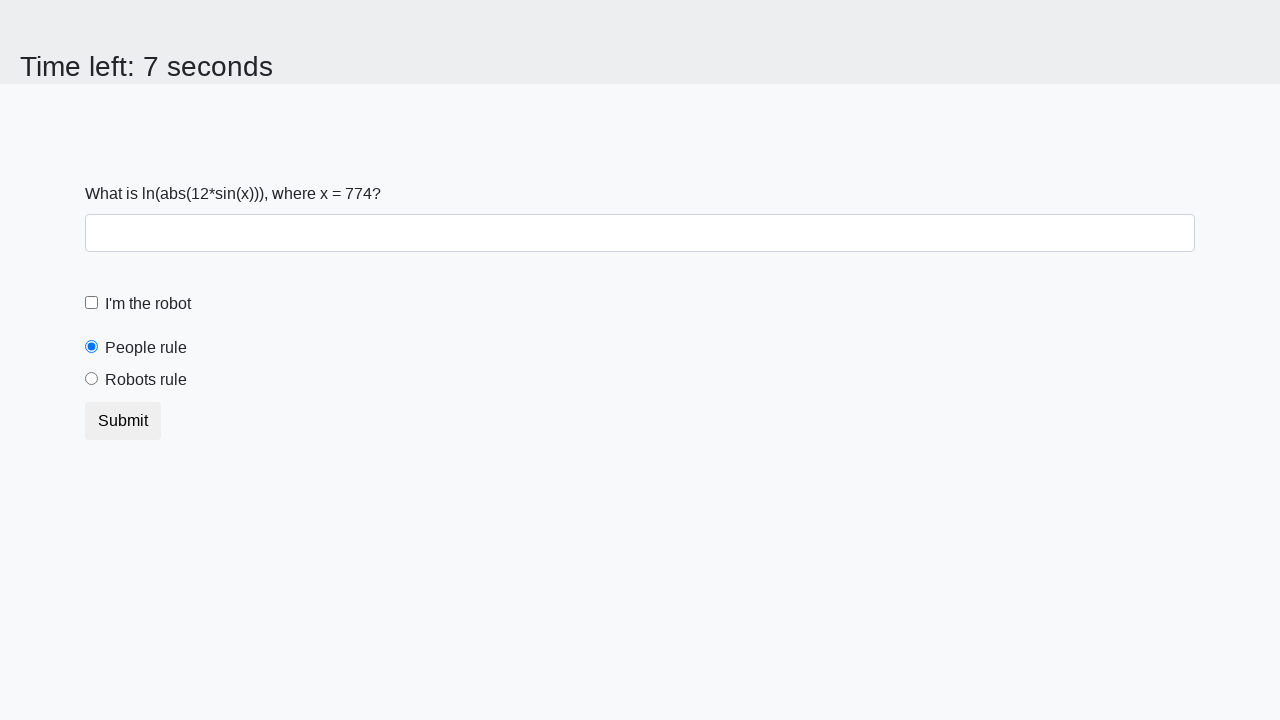

Located the input_value element on the page
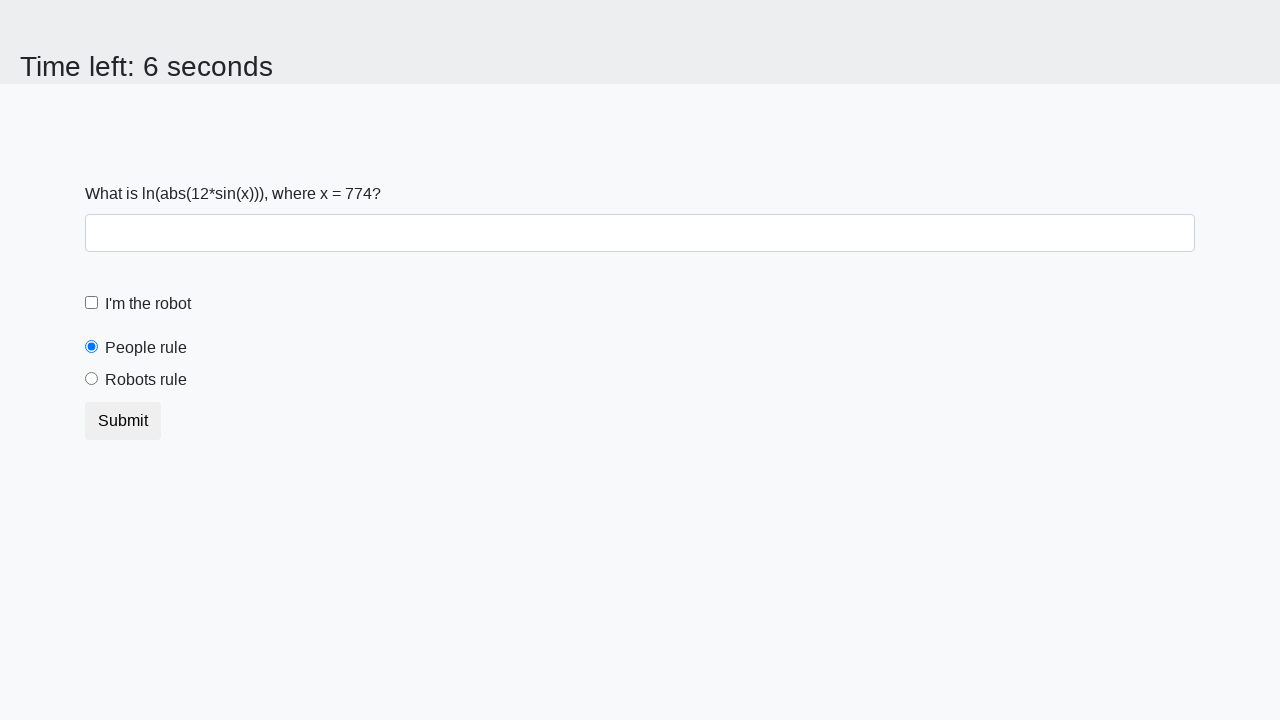

Extracted text content from input_value element
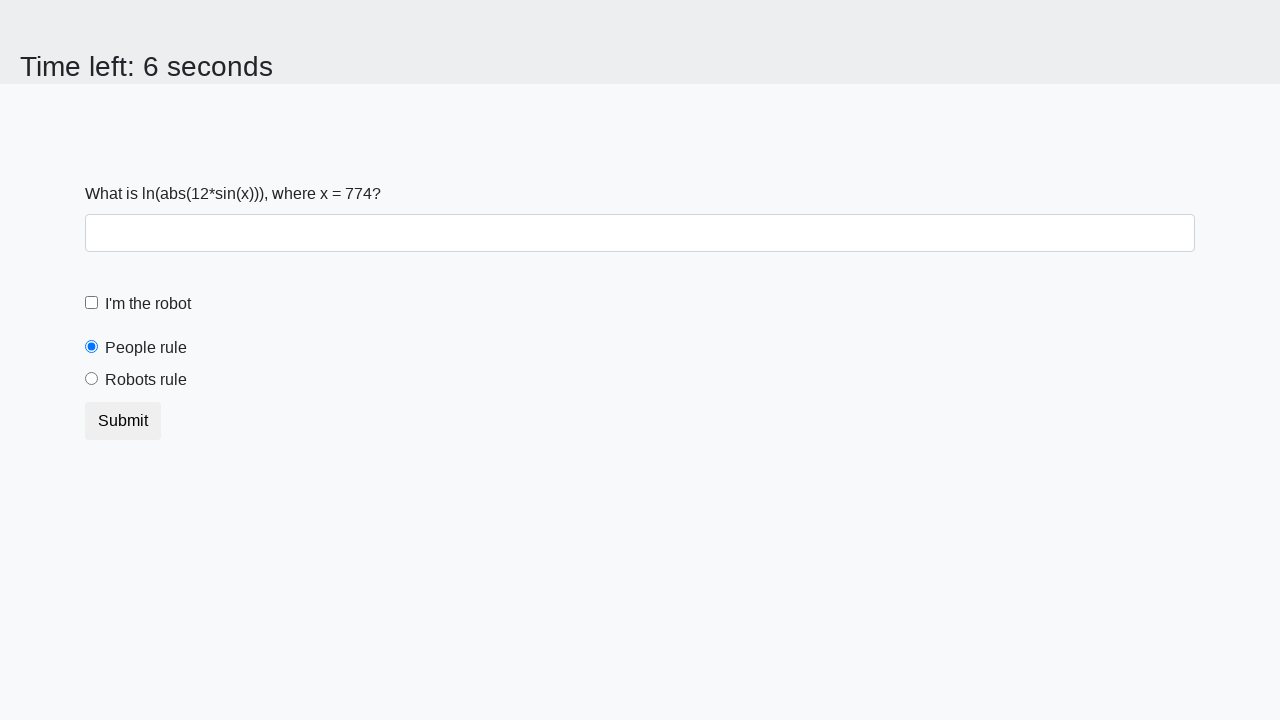

Calculated mathematical captcha answer using log(abs(12*sin(x)))
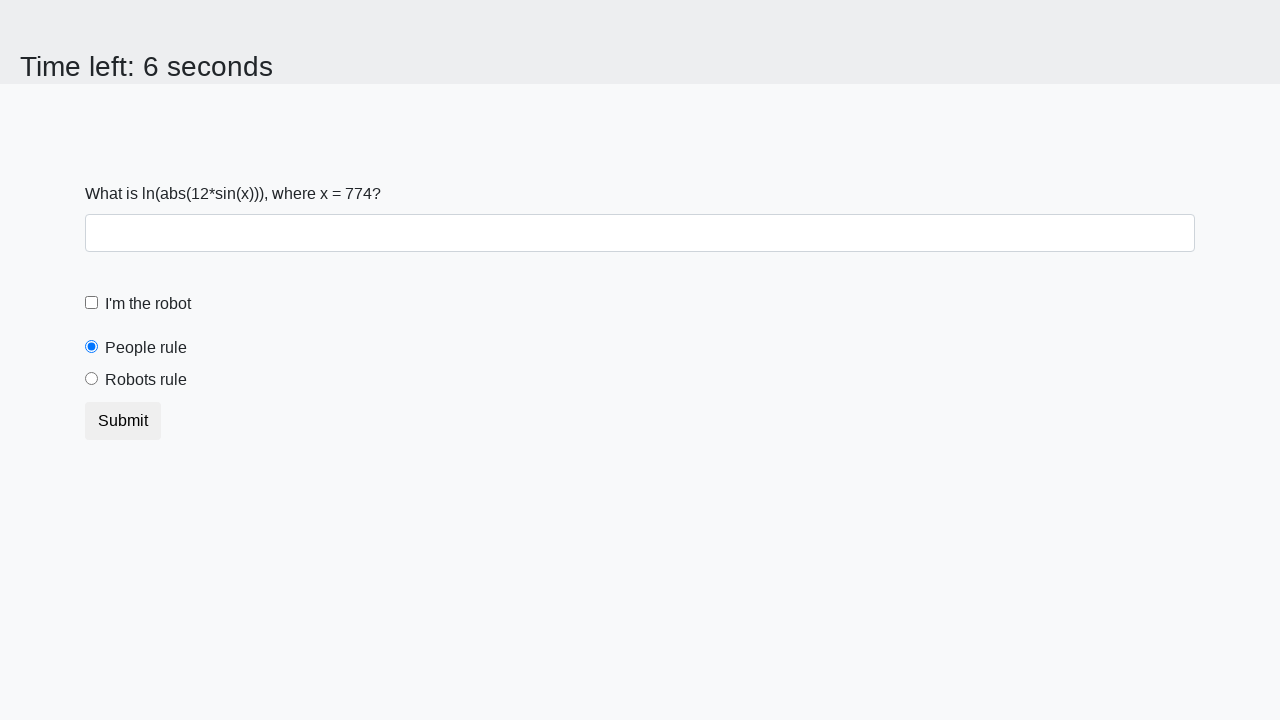

Filled the calculated answer into the text input field on input[type="text"]
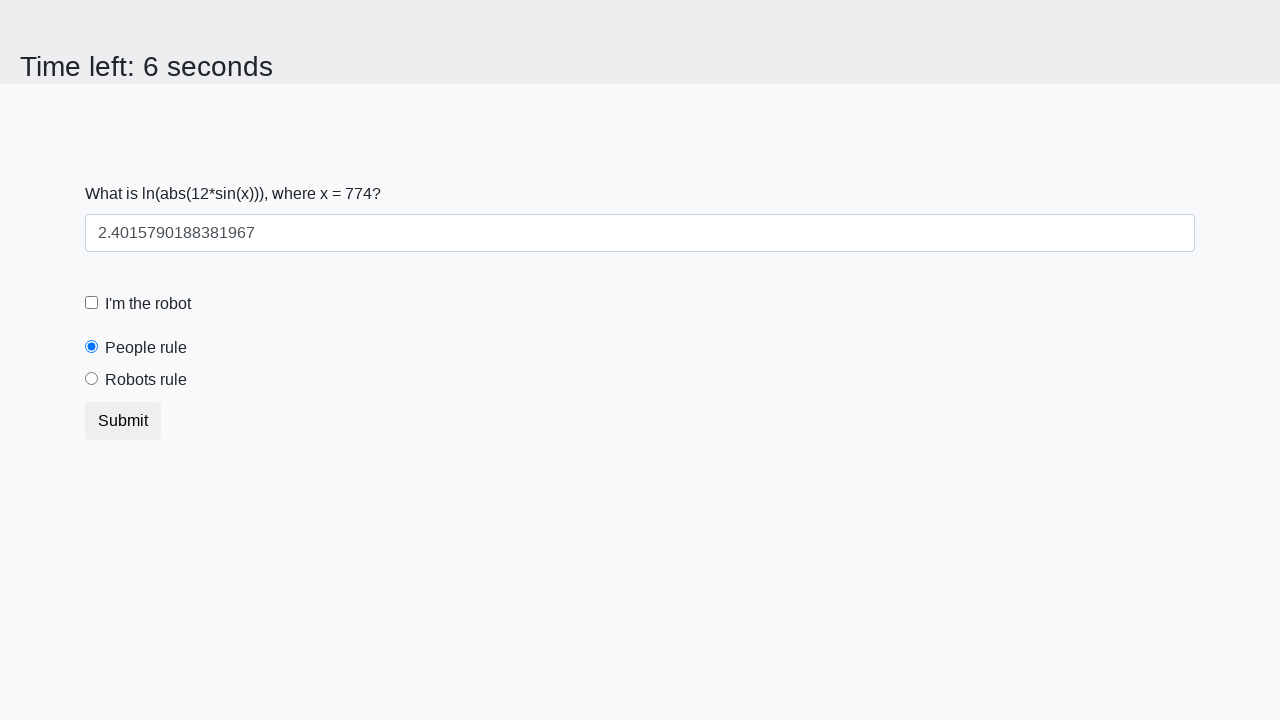

Checked the checkbox at (92, 303) on input[type="checkbox"]
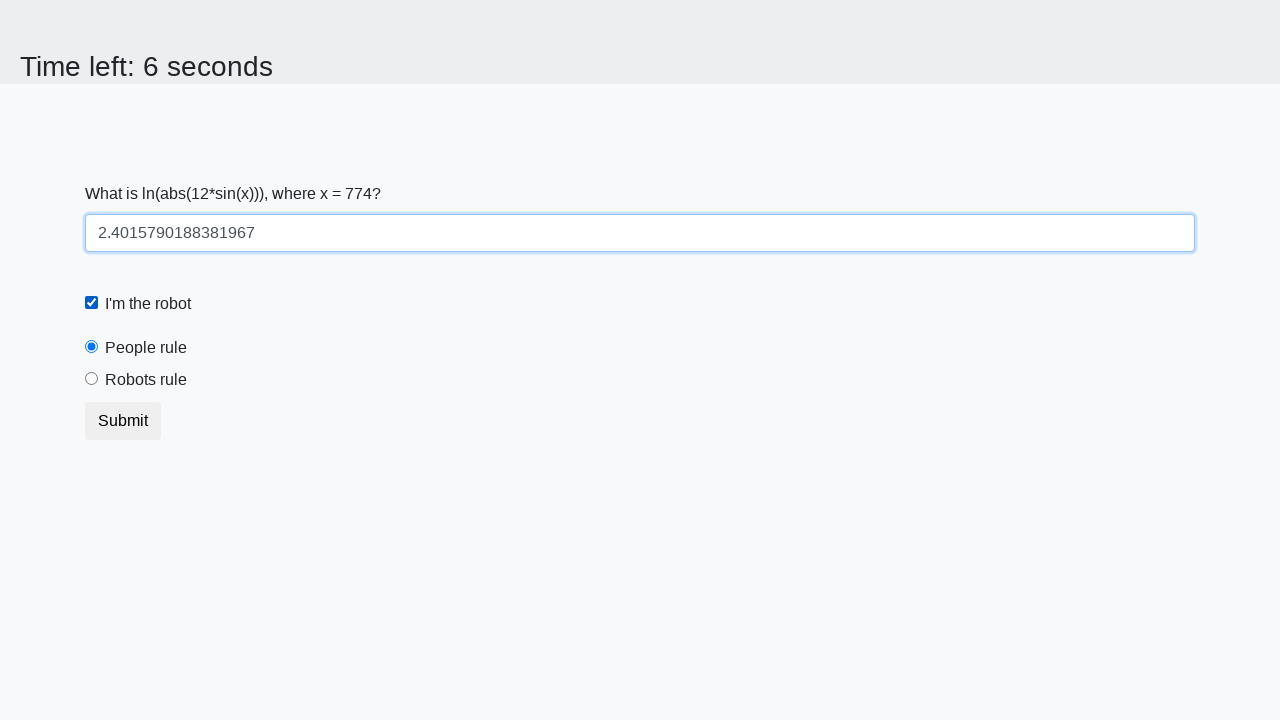

Selected the 'robotsRule' radio button at (146, 380) on [for="robotsRule"]
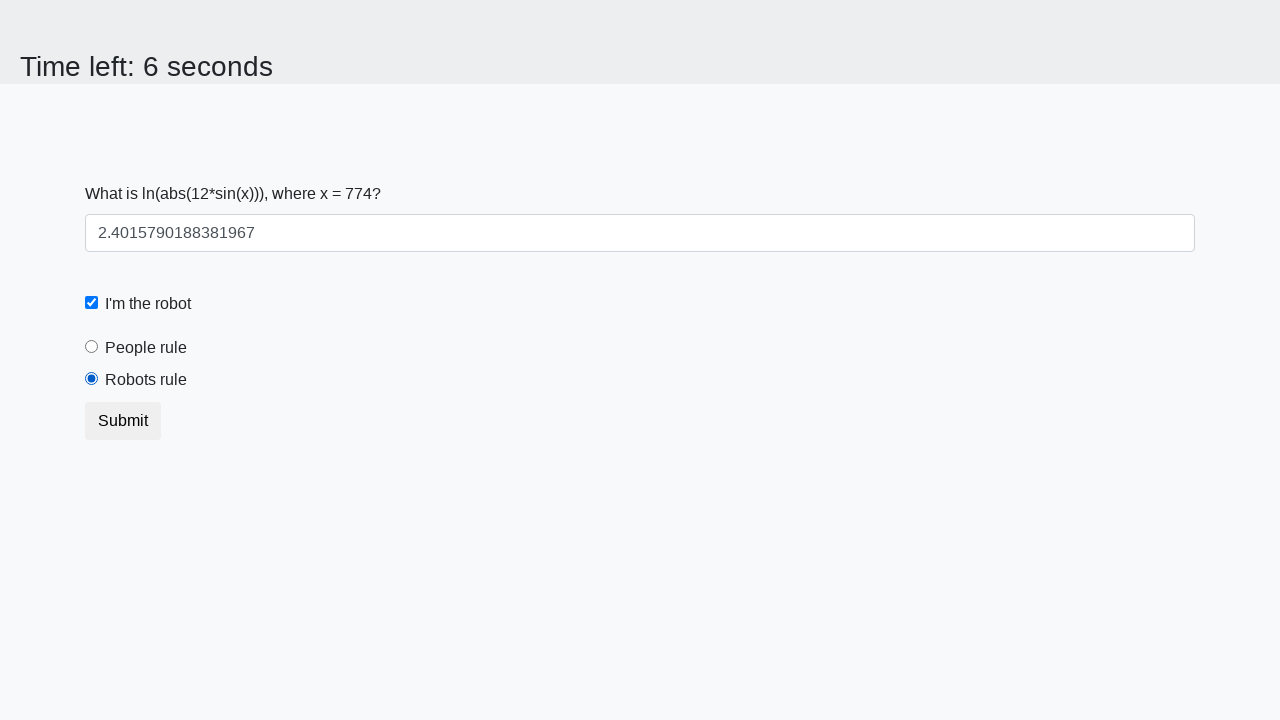

Clicked the submit button to submit the form at (123, 421) on button[type="submit"]
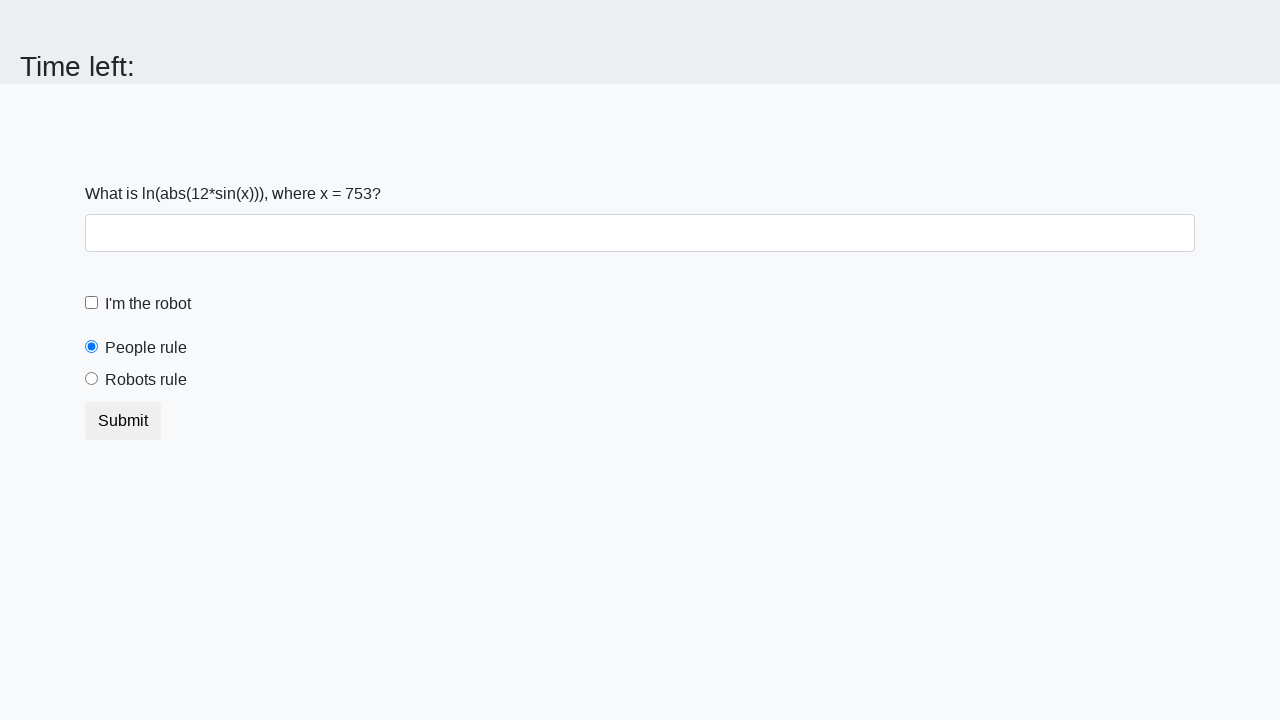

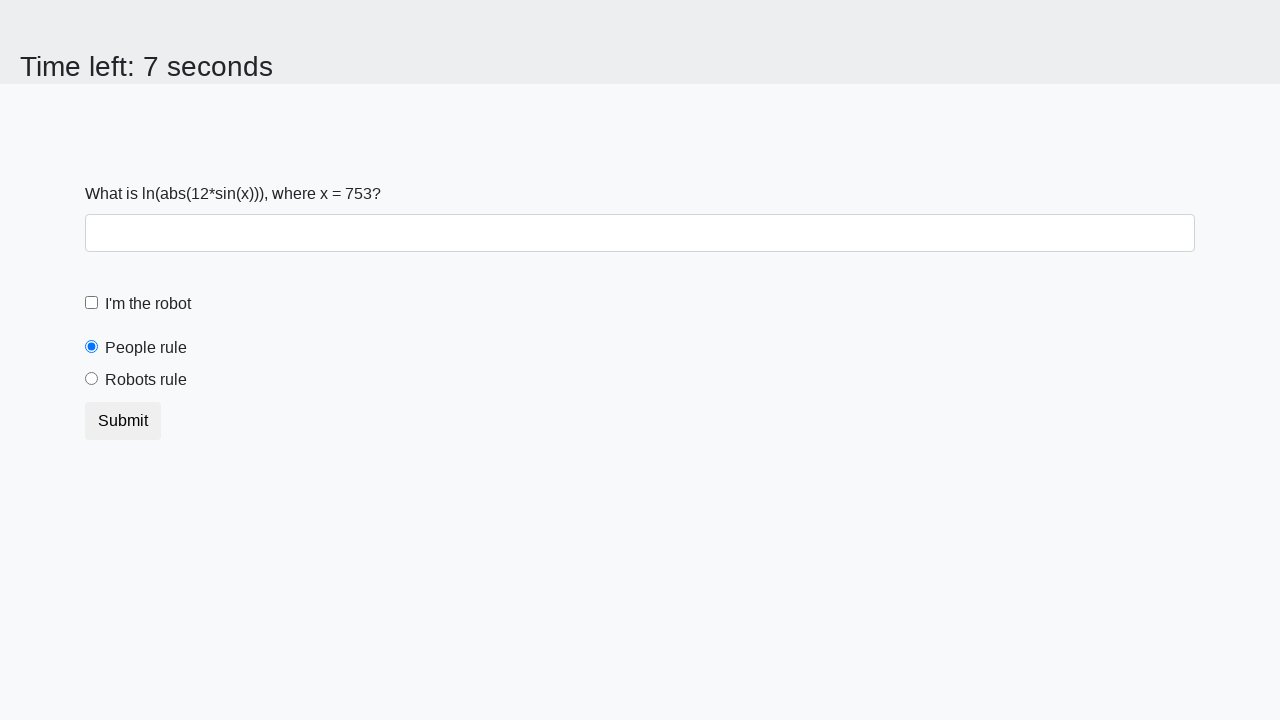